Tests various checkbox interactions including basic checkboxes, tri-state checkboxes, toggle switches, and multi-select dropdowns on a checkbox demo page

Starting URL: https://www.leafground.com/checkbox.xhtml

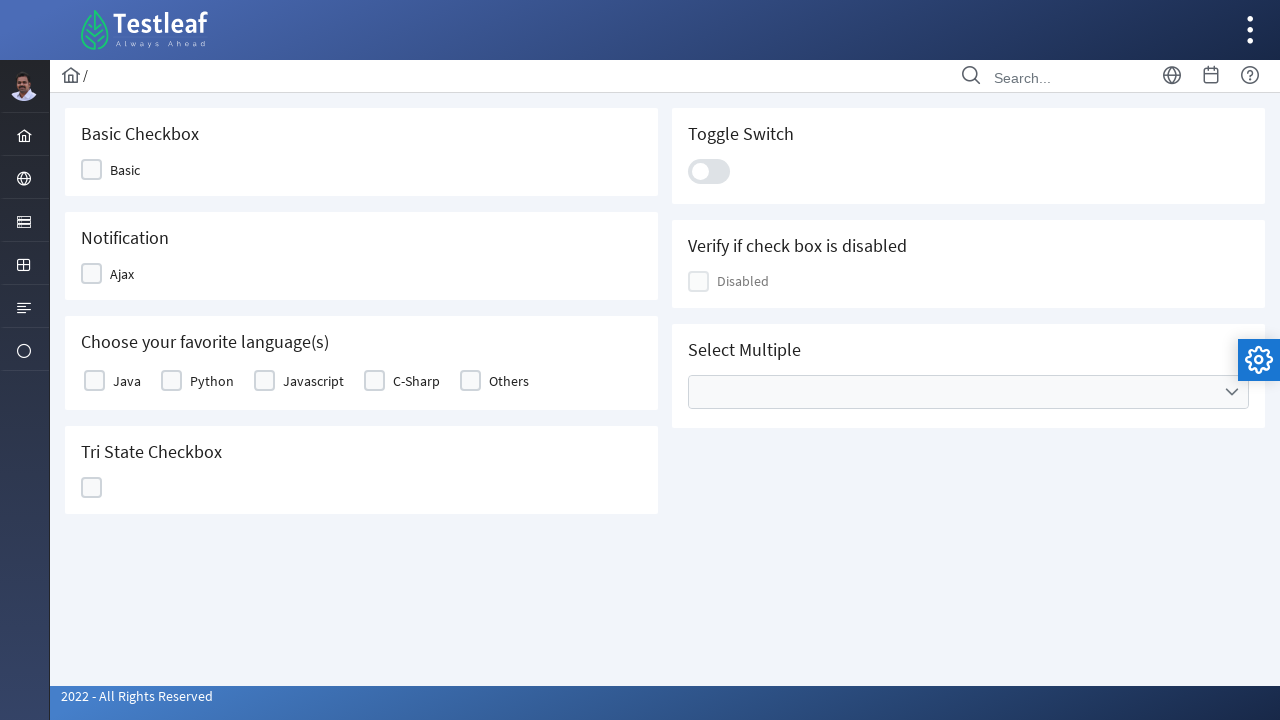

Clicked Basic checkbox at (125, 170) on xpath=//span[text()='Basic']
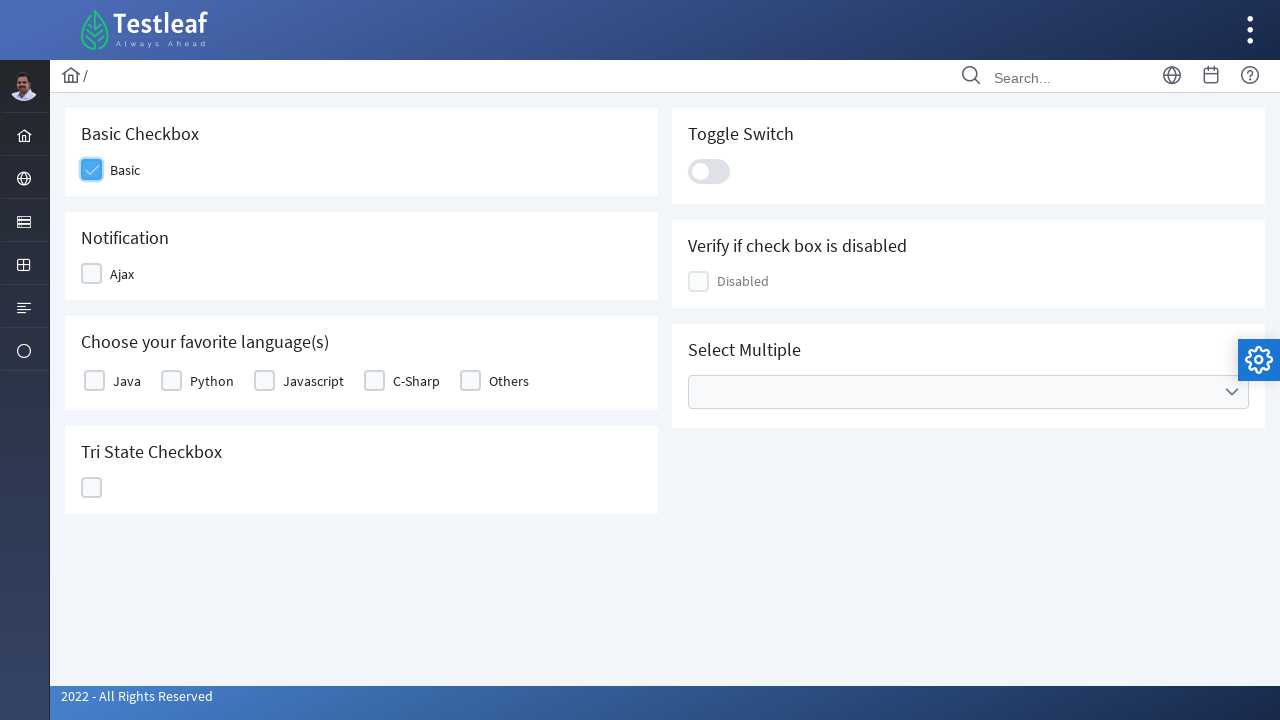

Clicked Ajax Notification checkbox at (122, 274) on xpath=//span[text()='Ajax']
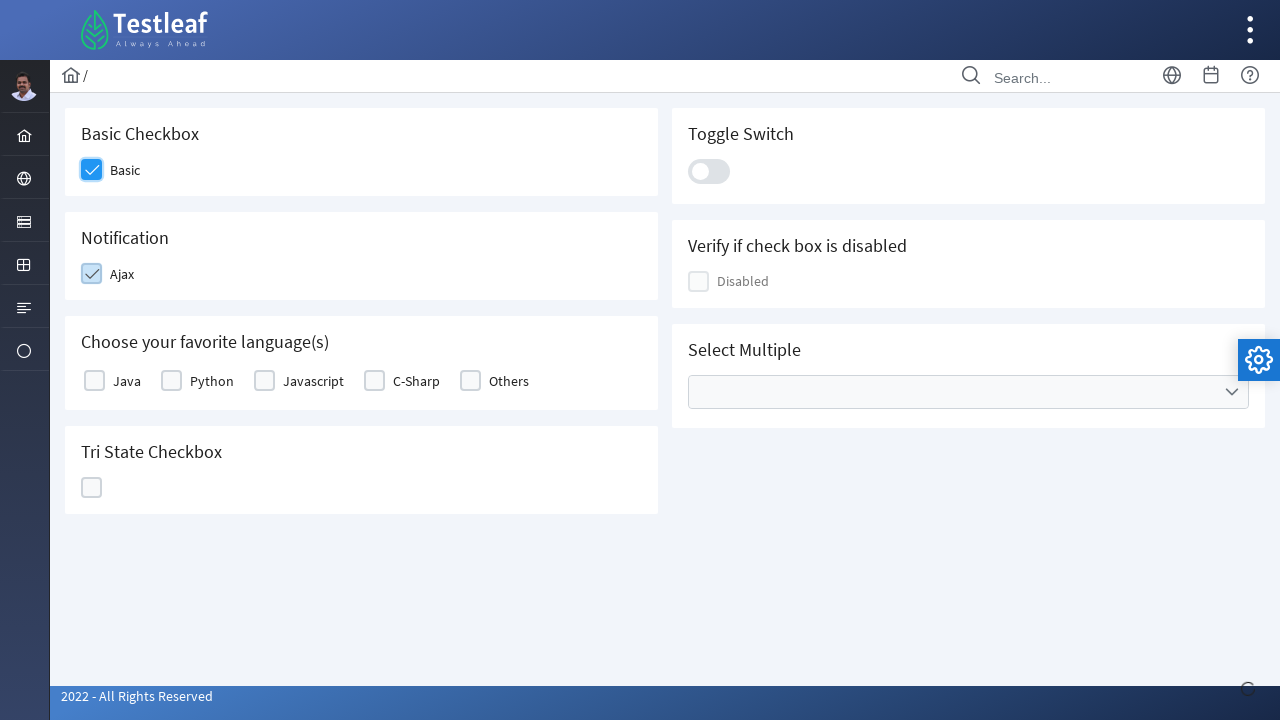

Selected Java from favorite languages at (127, 381) on xpath=//label[text()='Java']
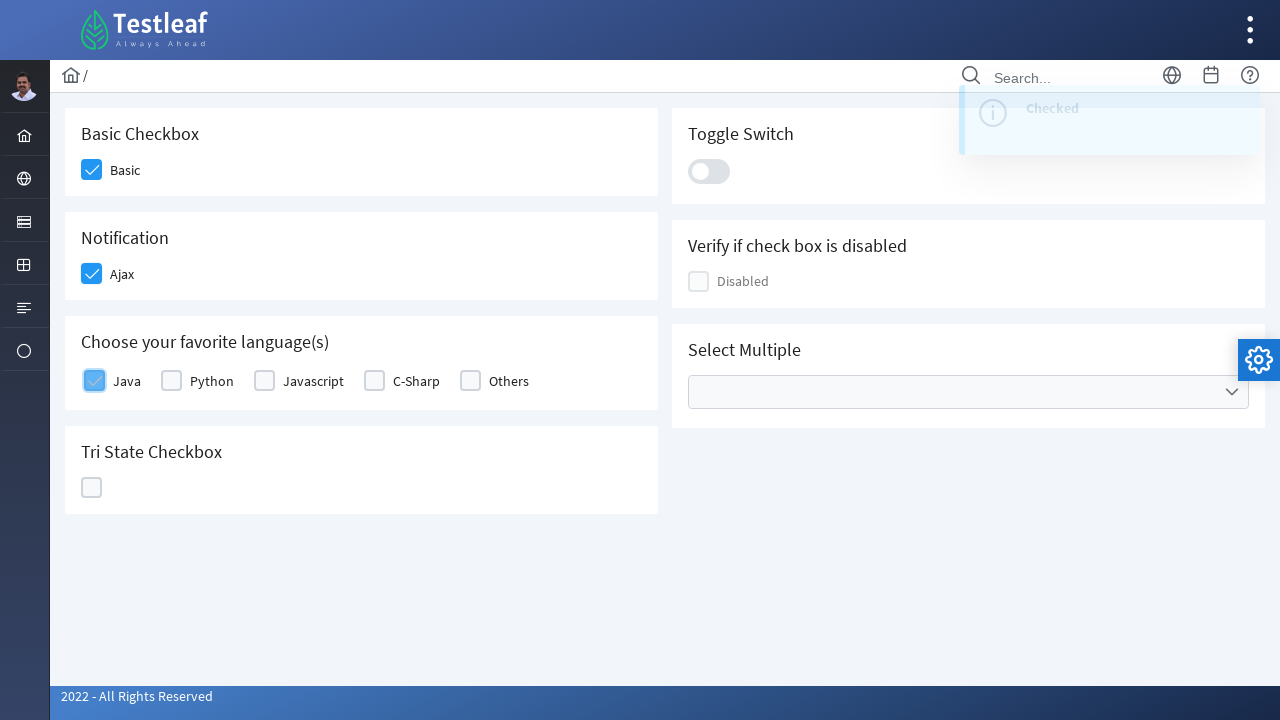

Selected Javascript from favorite languages at (314, 381) on xpath=//label[text()='Javascript']
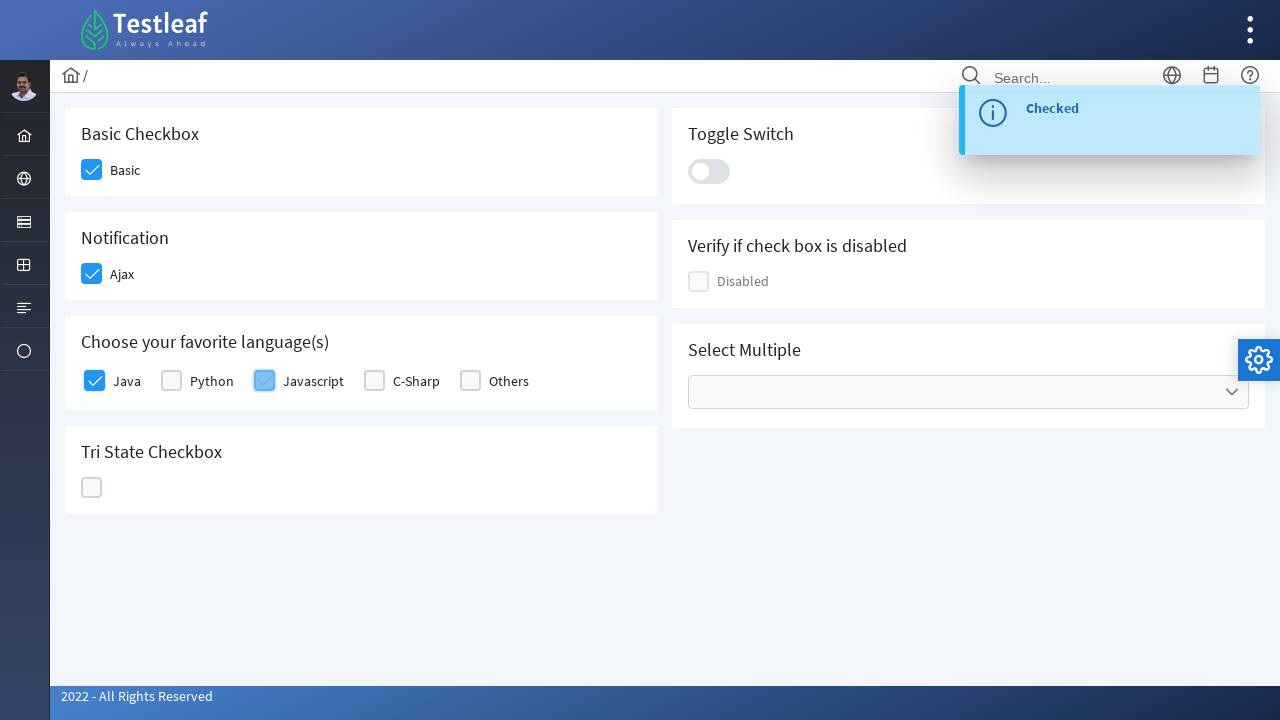

Clicked tri-state checkbox (first click) at (92, 488) on //div[contains(@data-iconstates,'closethick')]
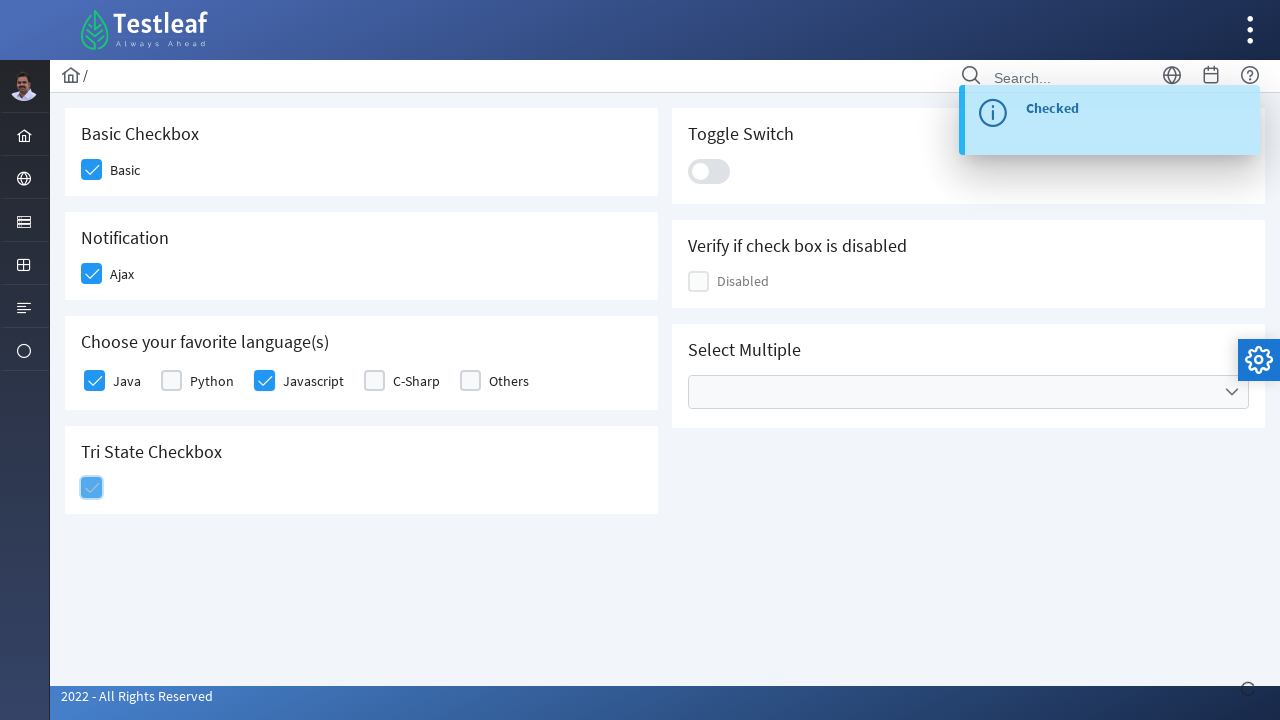

Clicked tri-state checkbox (second click) at (92, 488) on //div[contains(@data-iconstates,'closethick')]
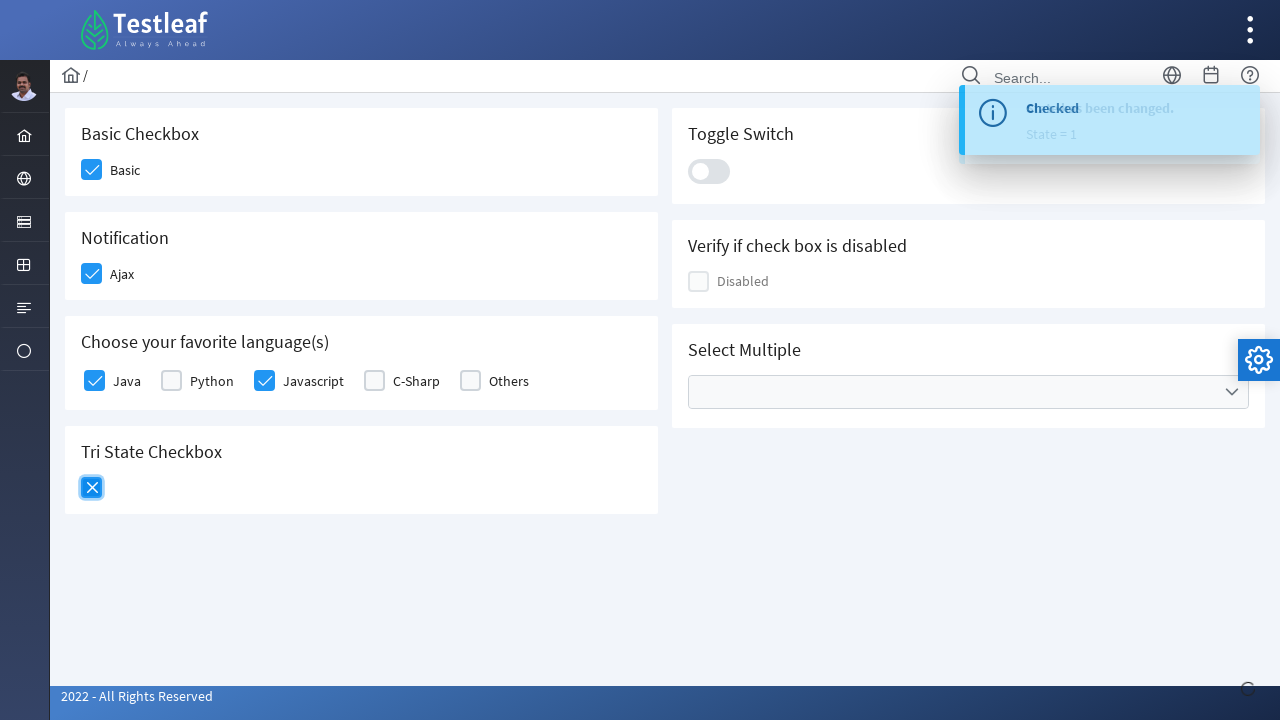

Clicked tri-state checkbox (third click to cycle through states) at (92, 488) on //div[contains(@data-iconstates,'closethick')]
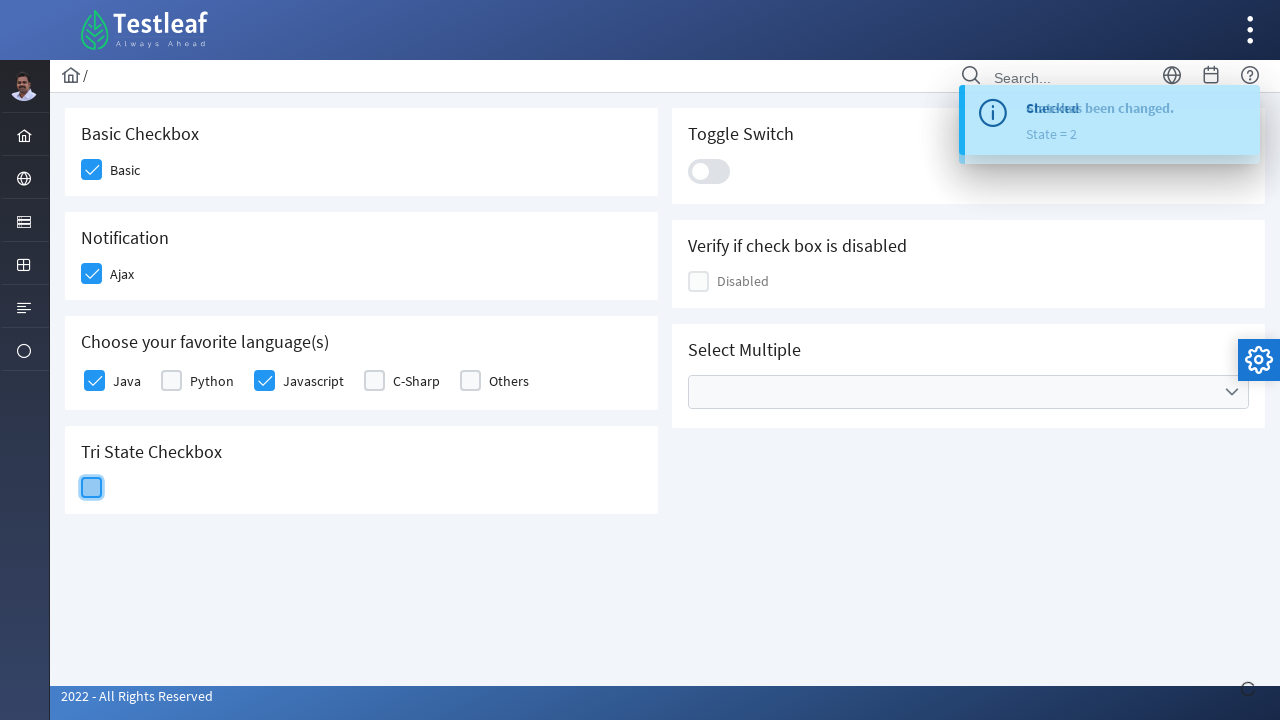

Clicked toggle switch at (709, 171) on xpath=//div[@class='ui-toggleswitch ui-widget']
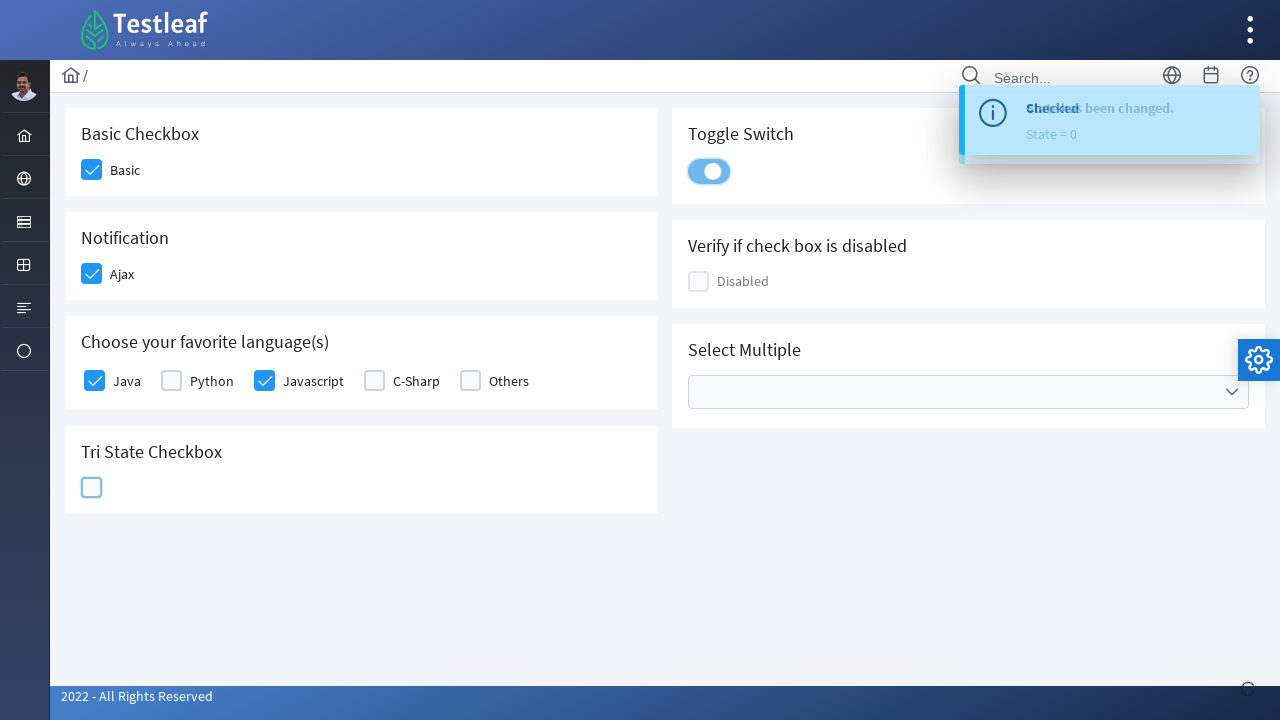

Located disabled checkbox element
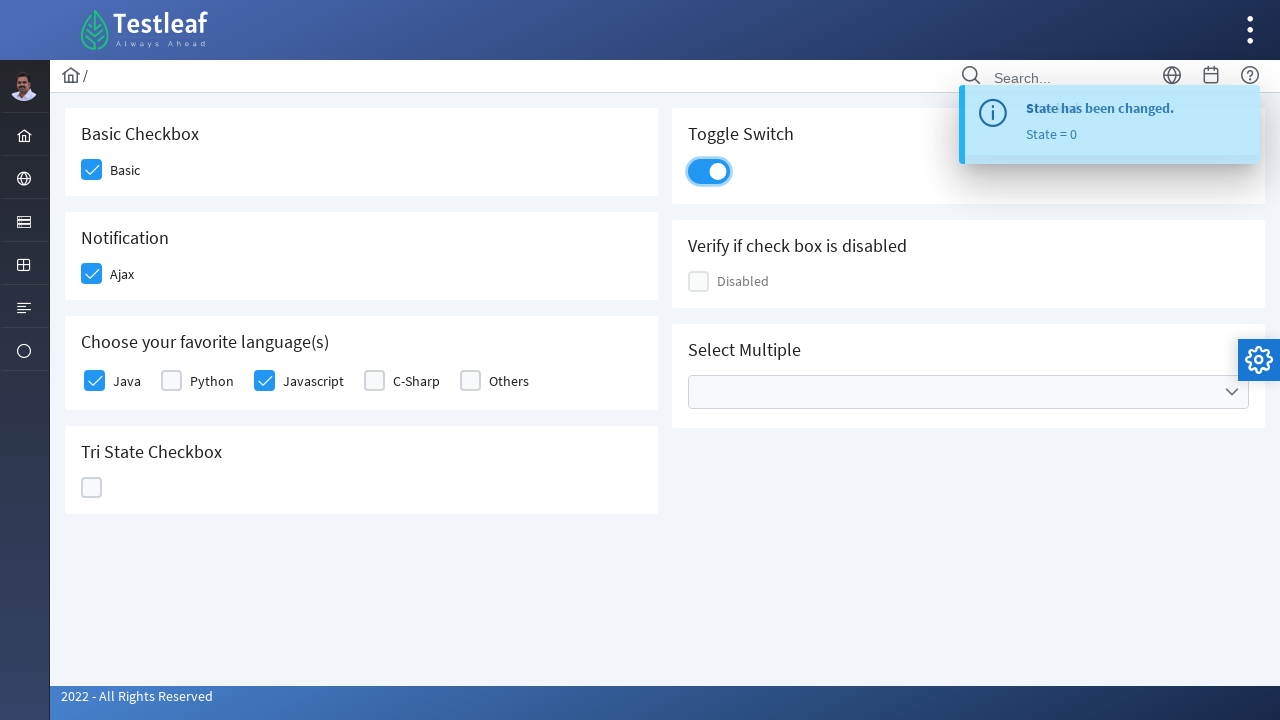

Verified disabled checkbox visibility
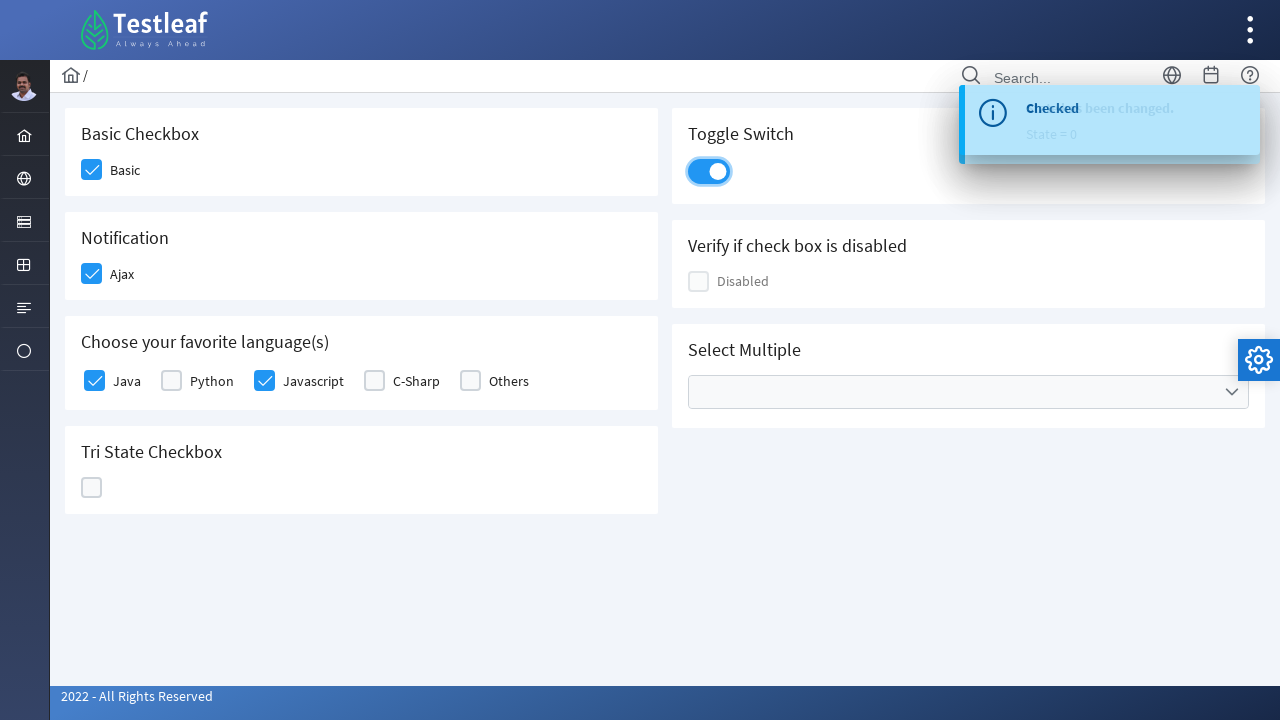

Clicked Cities dropdown to open multi-select at (968, 392) on xpath=//ul[@data-label='Cities']
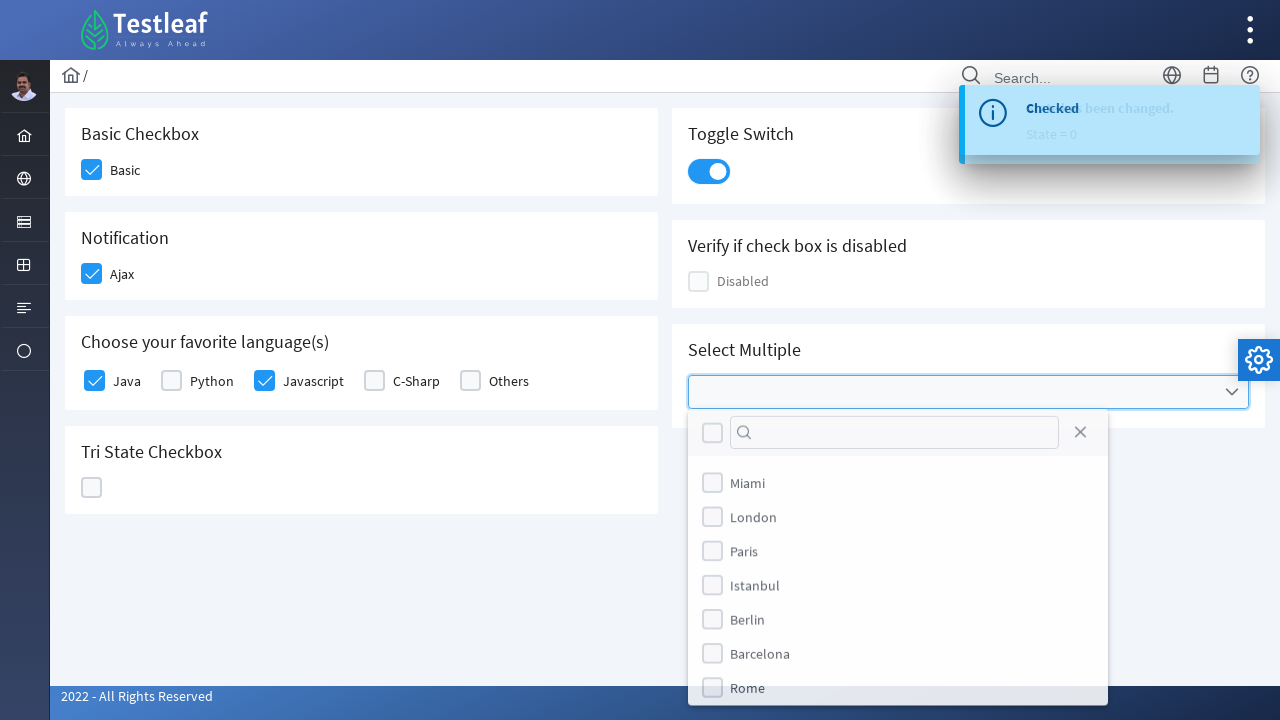

Selected London from cities dropdown at (754, 519) on xpath=//li/label[text()='London']
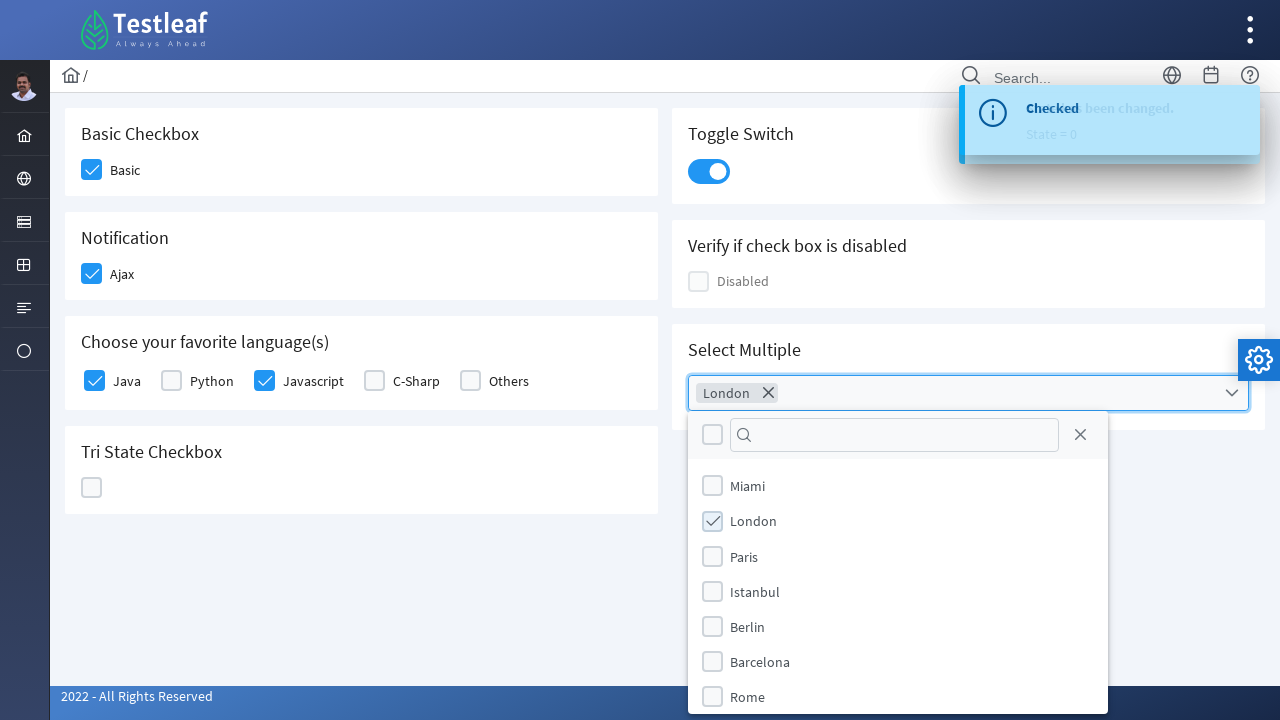

Selected Rome from cities dropdown at (748, 697) on xpath=//li/label[text()='Rome']
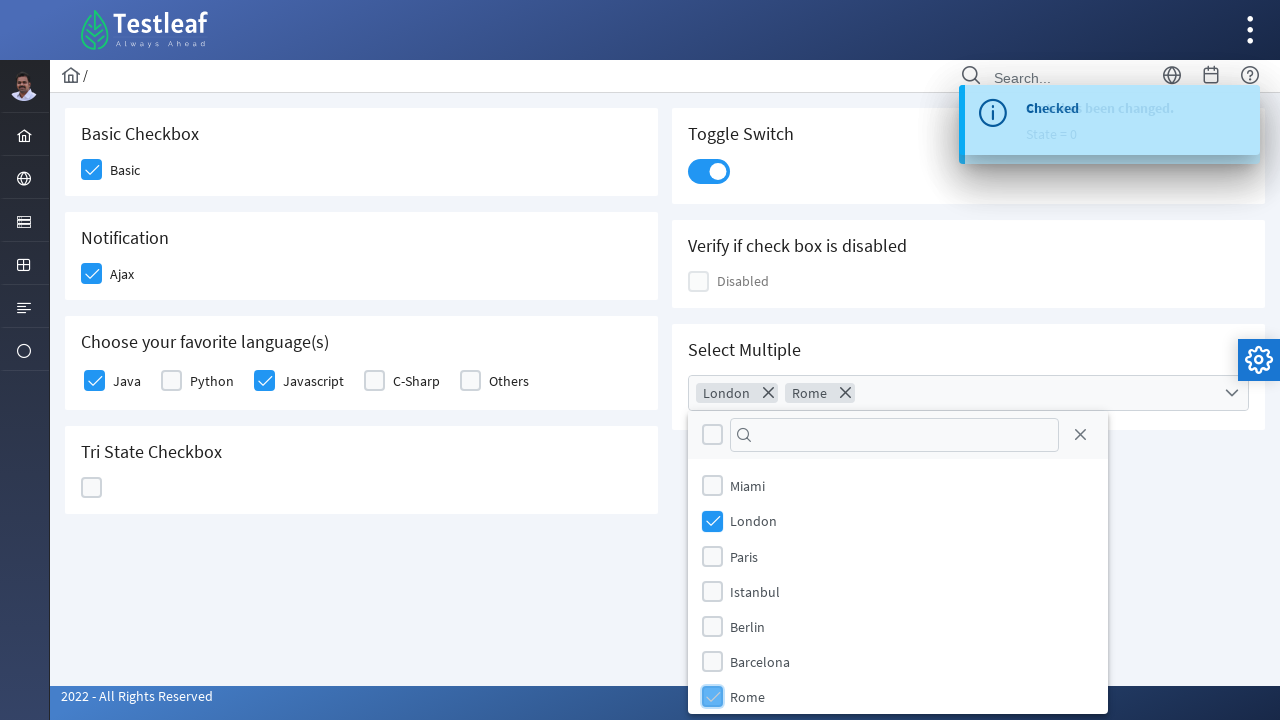

Selected Amsterdam from cities dropdown at (765, 688) on xpath=//li/label[text()='Amsterdam']
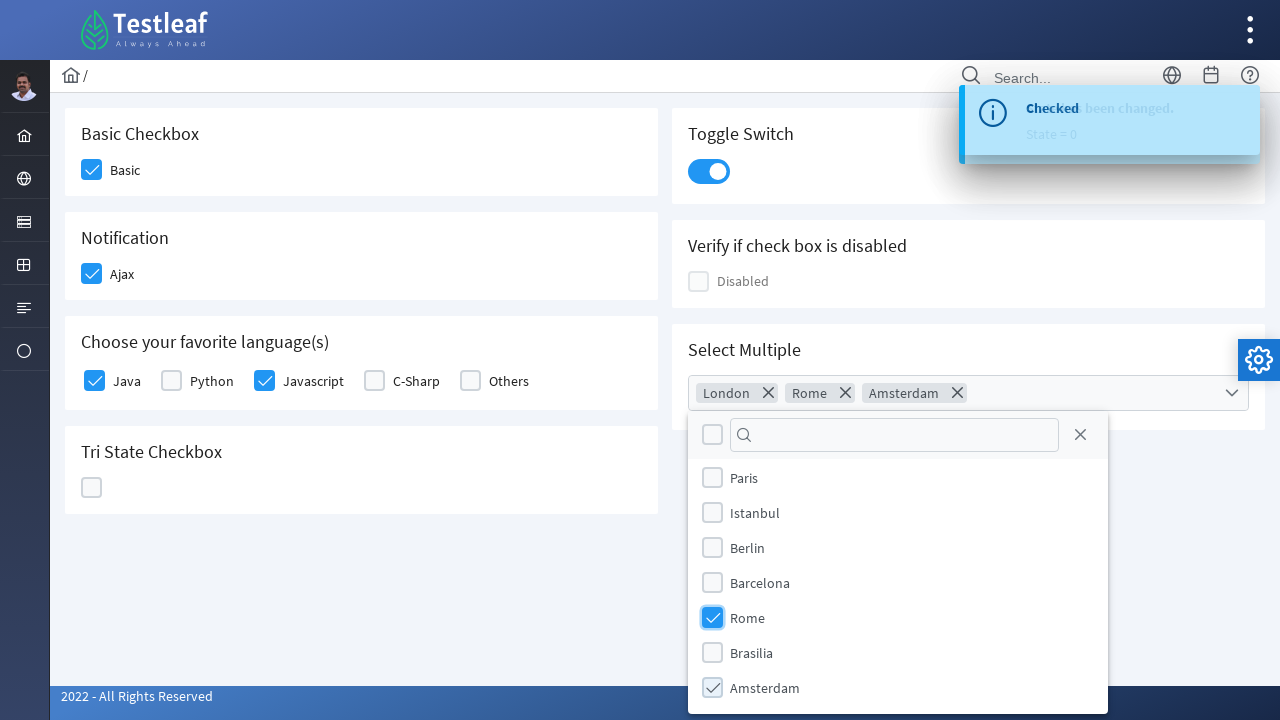

Closed cities dropdown at (1080, 435) on xpath=//a[@aria-label='Close']/span
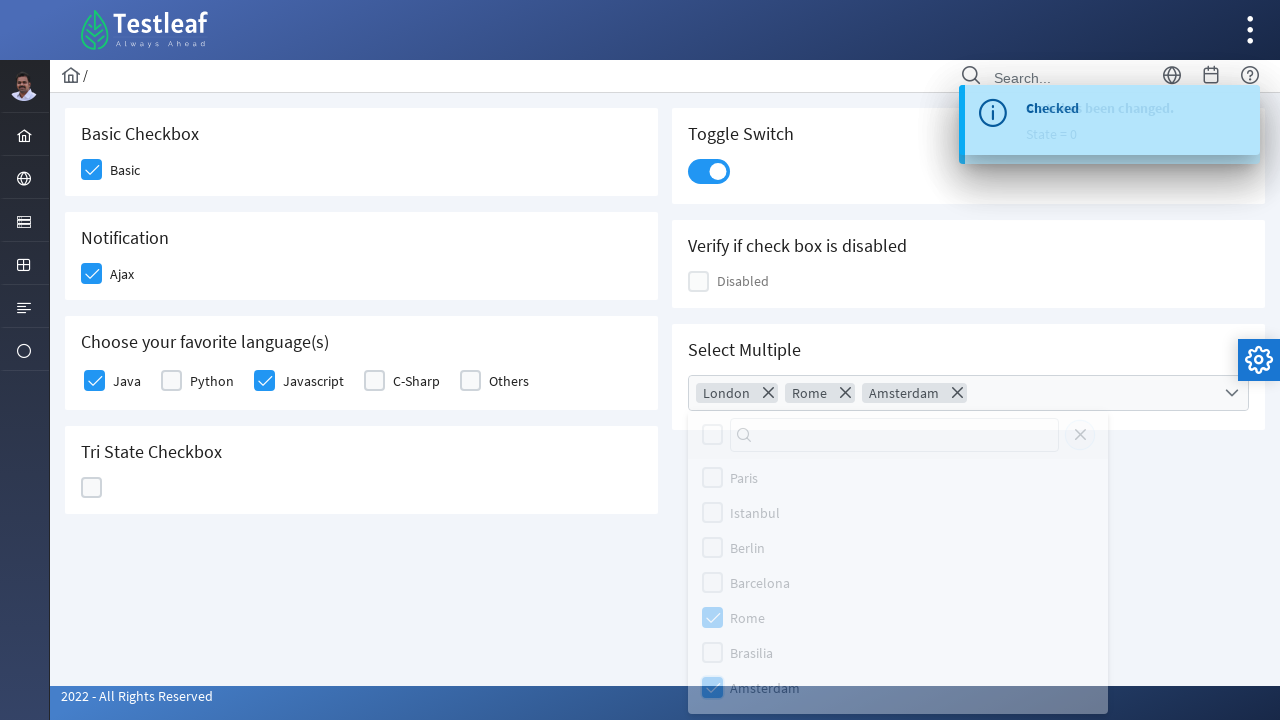

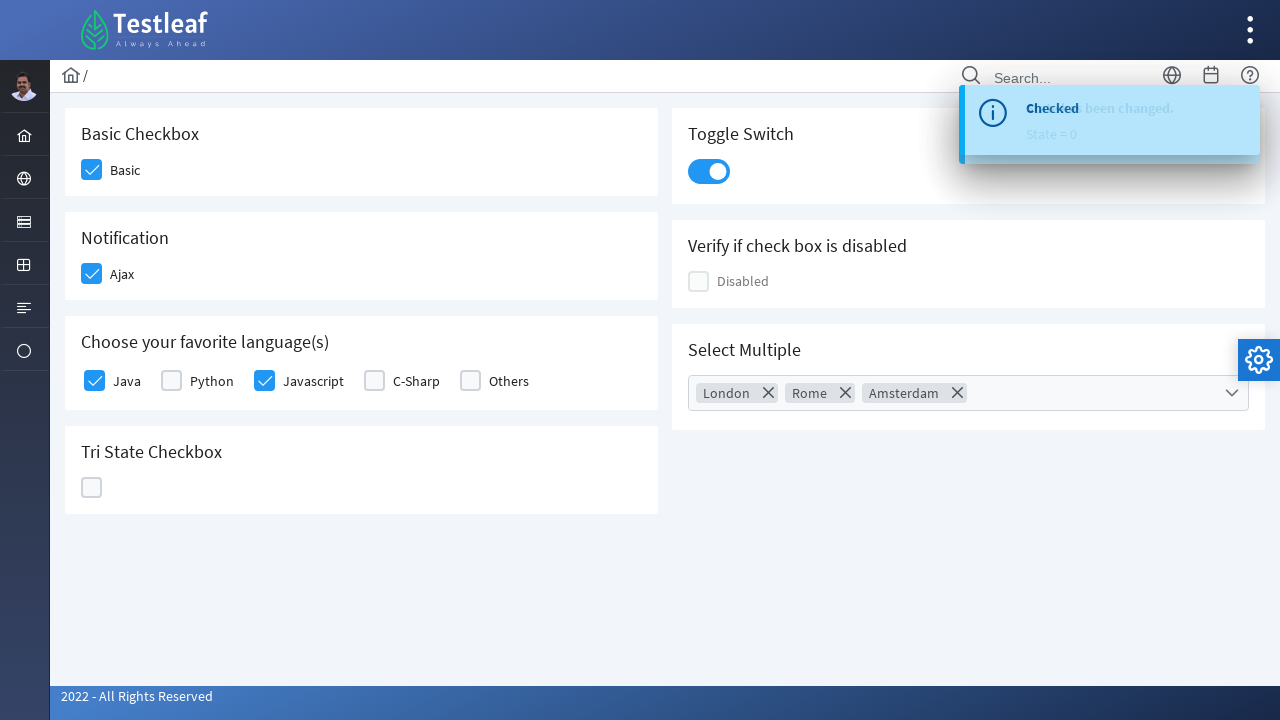